Tests search functionality on YMCA Cape Cod website by searching for "pool" and navigating to the swimming programs page.

Starting URL: https://ymcacapecod.org/

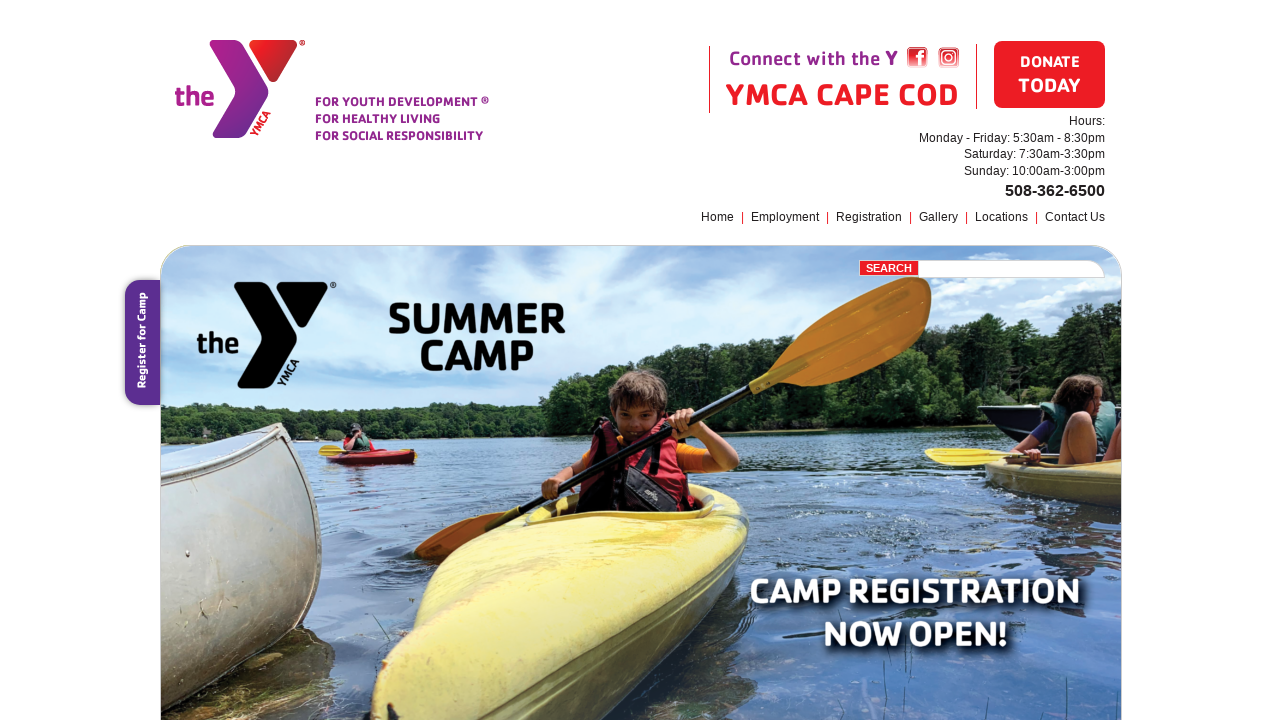

Filled search field with 'pool' on .field
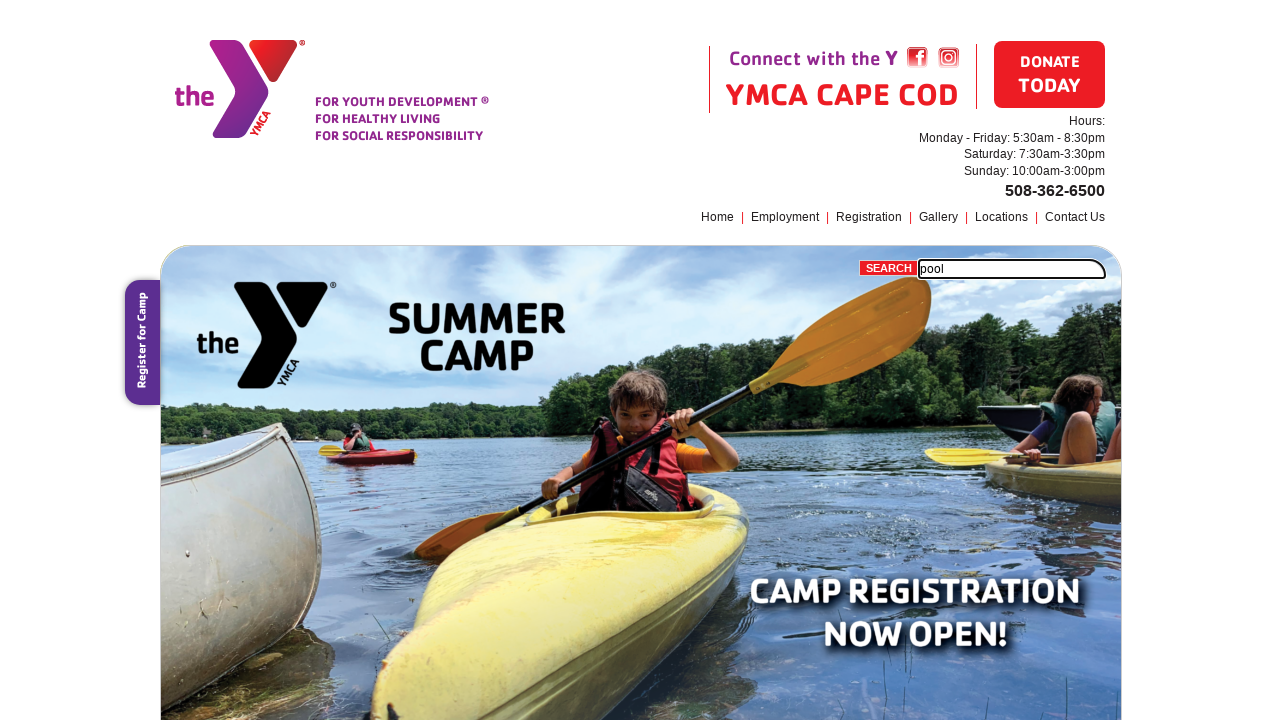

Clicked search button at (889, 268) on .submit
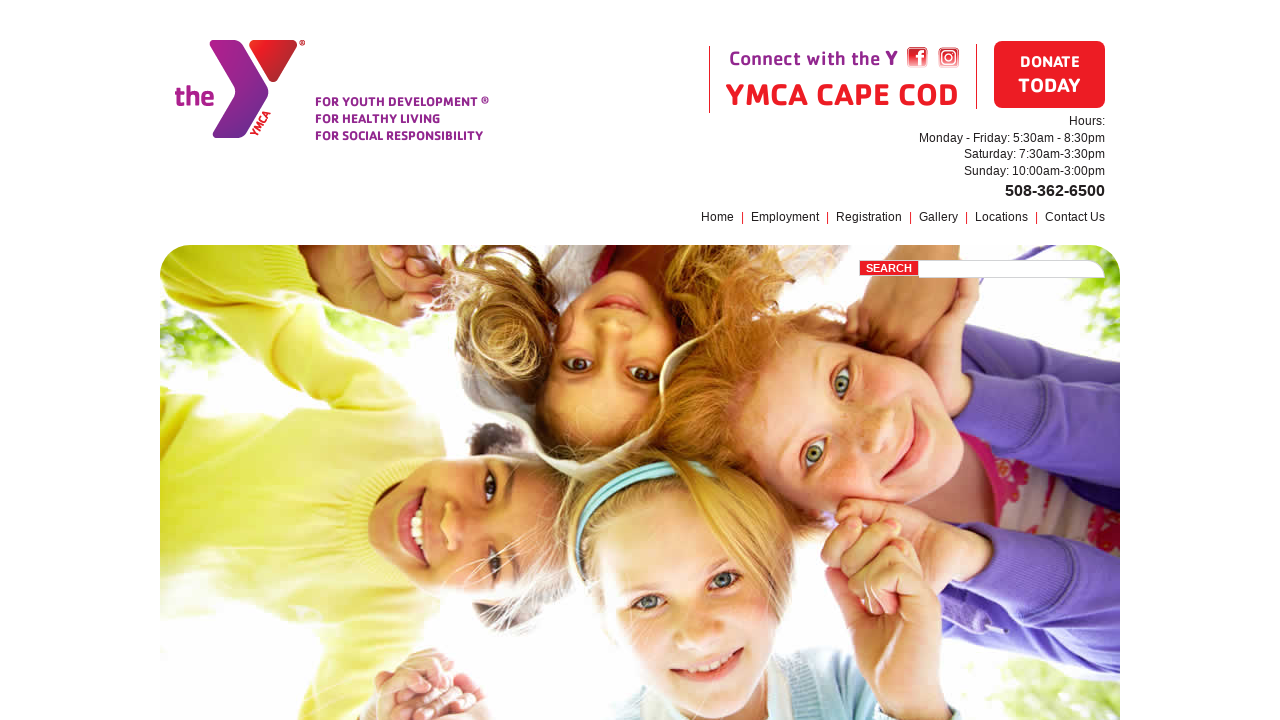

Clicked swimming programs link in footer at (670, 533) on xpath=//footer//a[@href='/programs/swimming/']
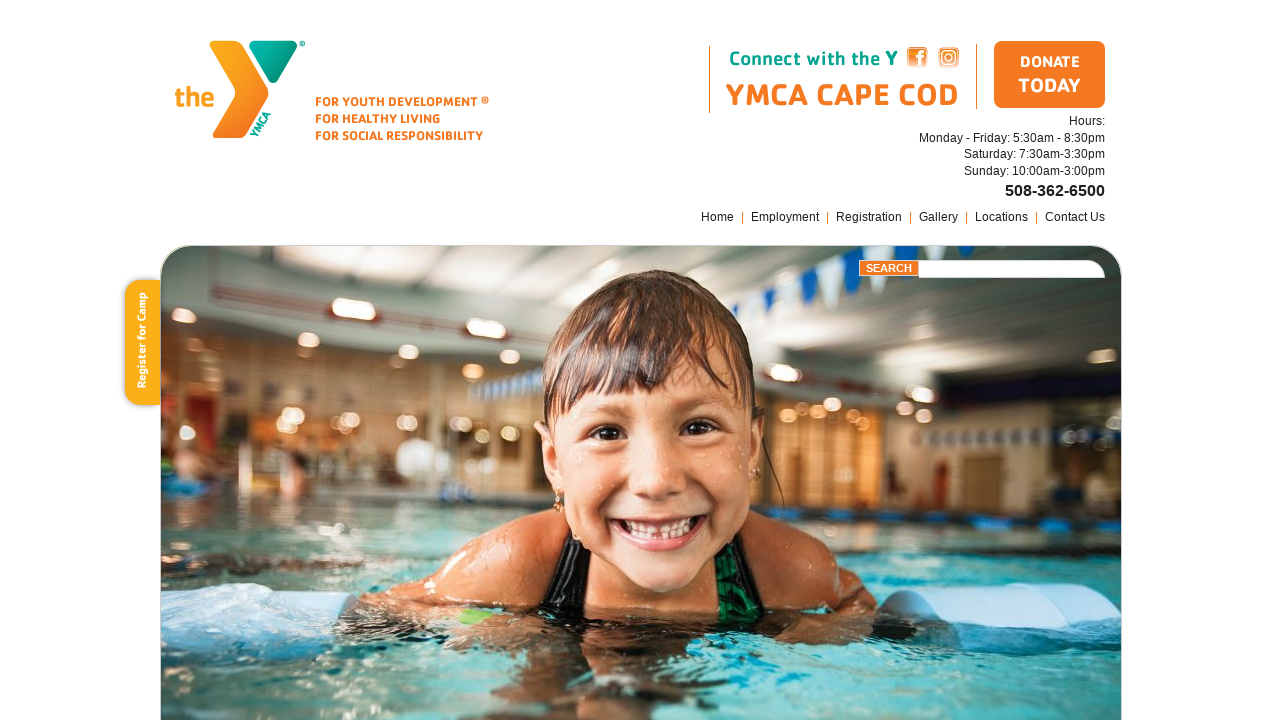

Swimming programs page loaded successfully
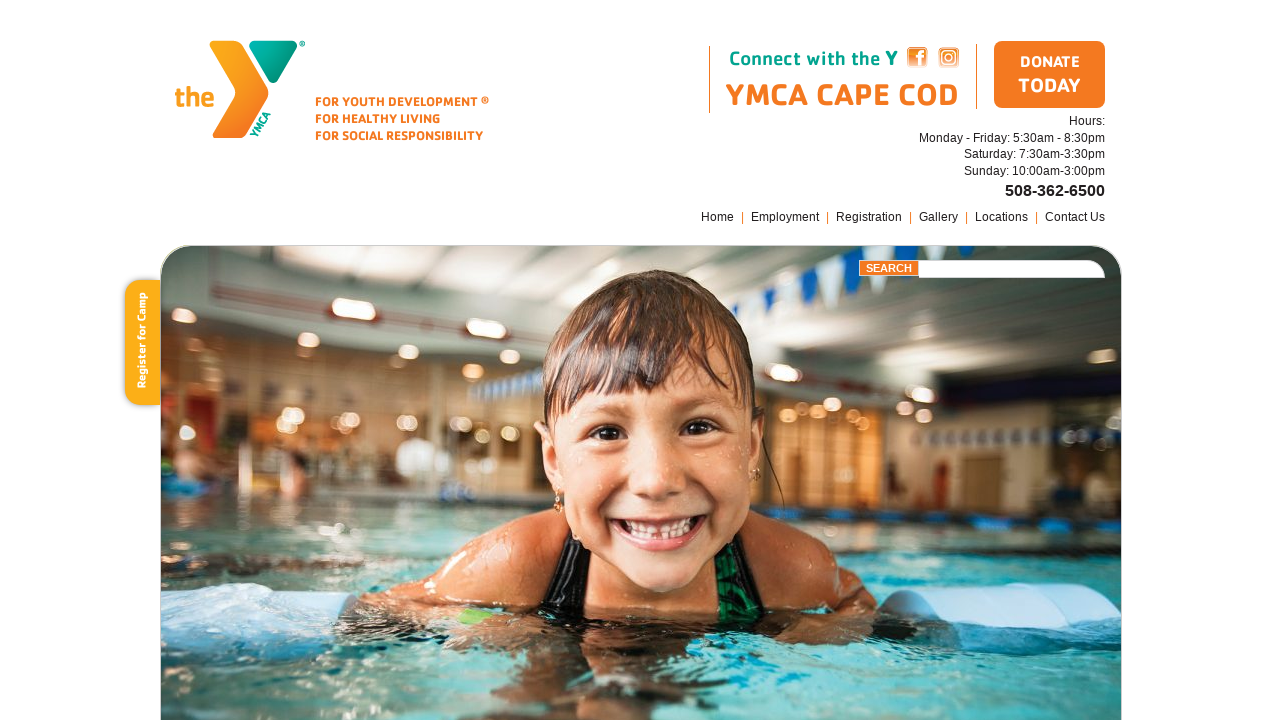

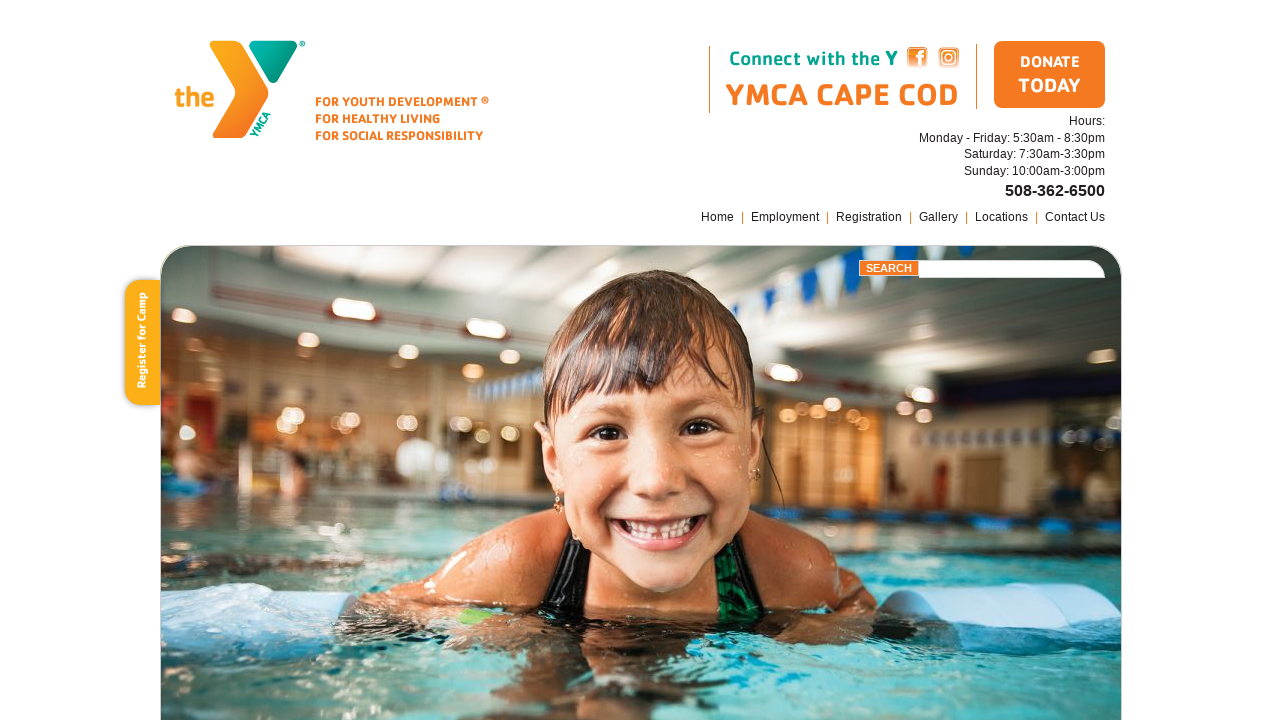